Tests JavaScript functionality by opening the contact form modal

Starting URL: https://www.demoblaze.com/

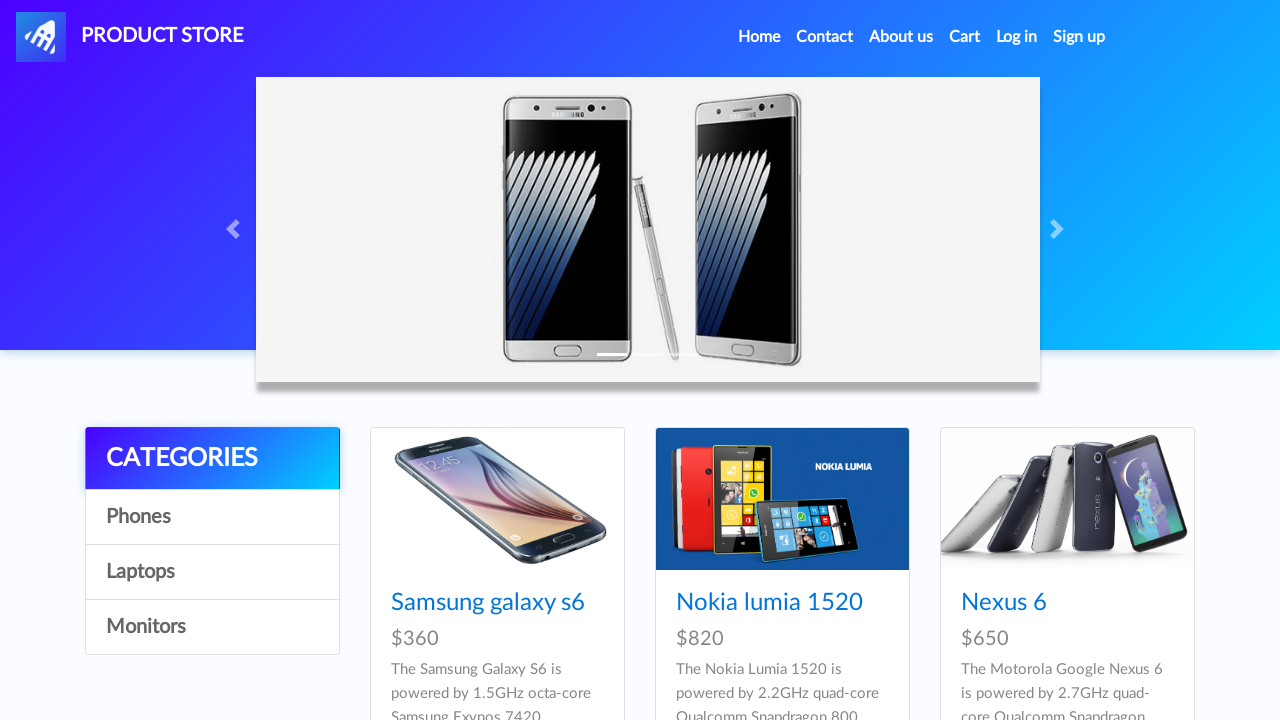

Clicked Contact link to open modal at (825, 37) on a:has-text('Contact')
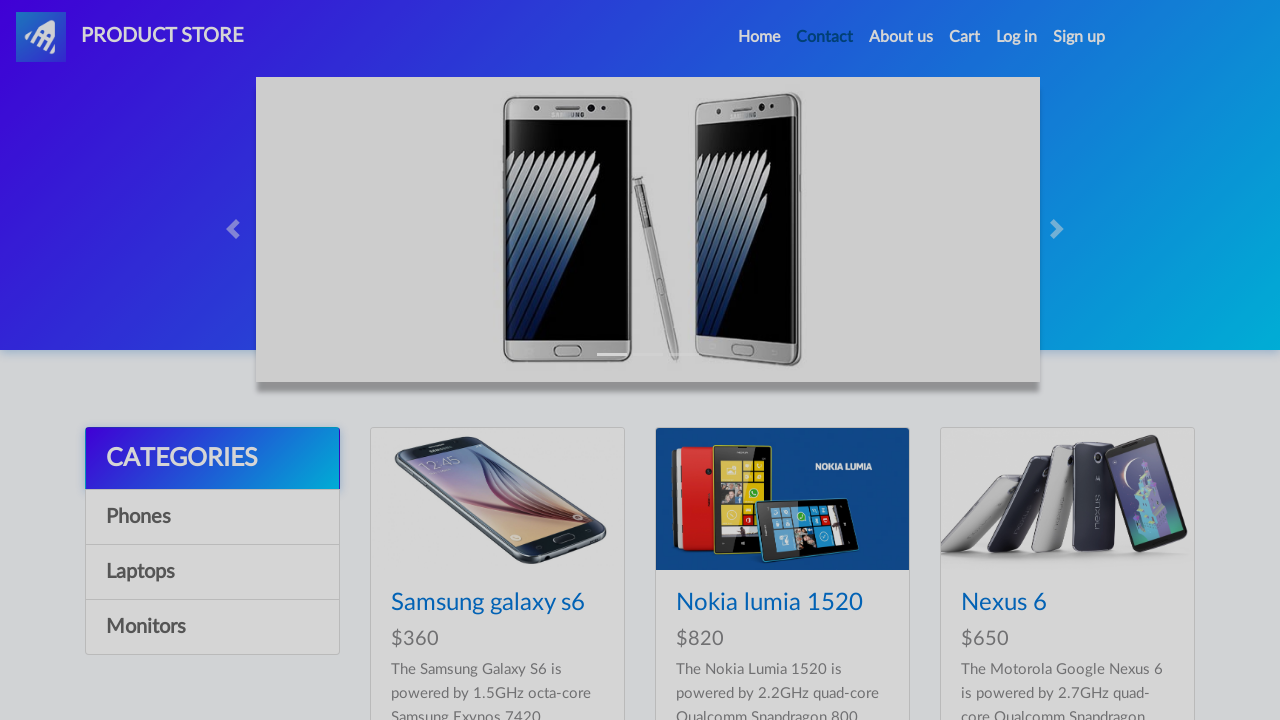

Contact form modal appeared and is visible
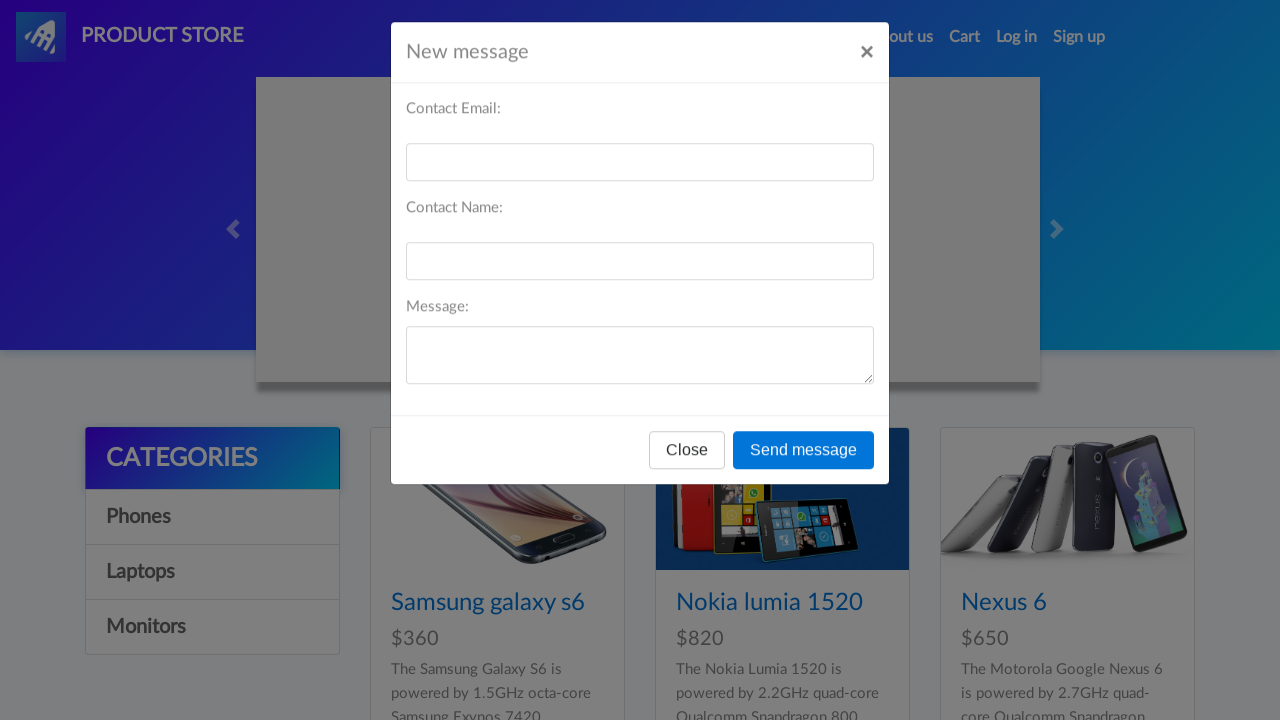

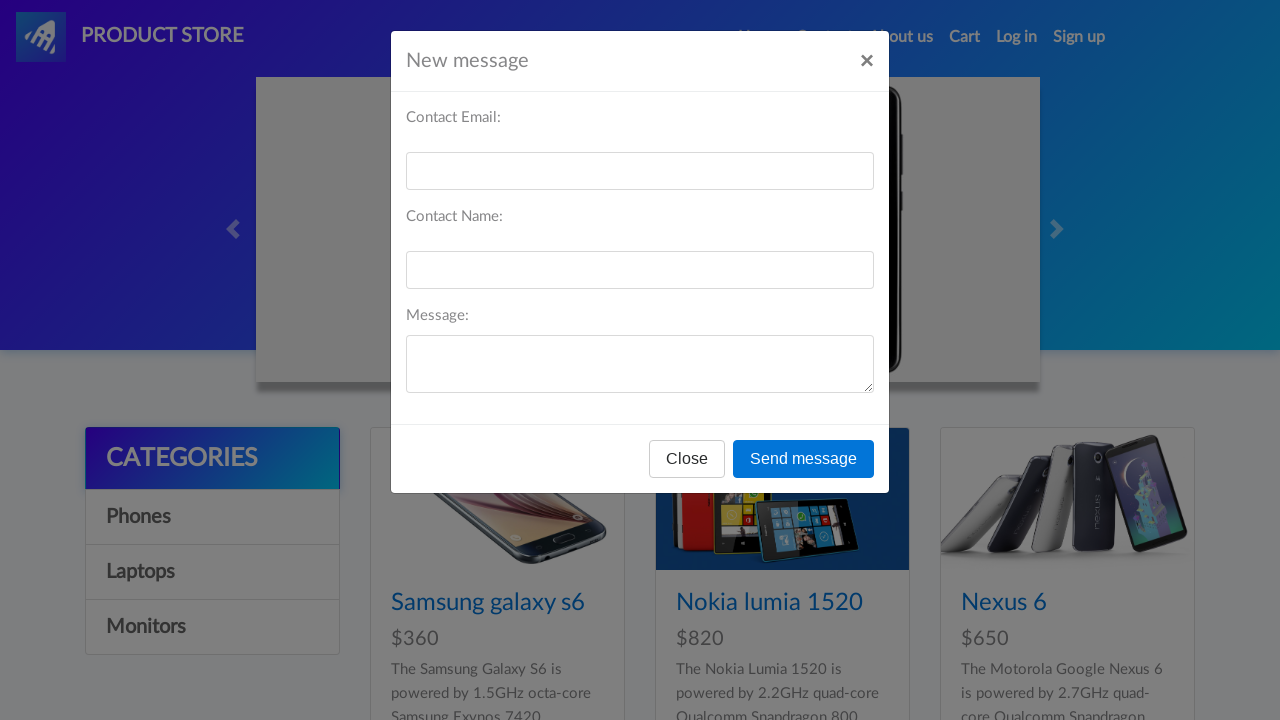